Tests drag and drop functionality by dragging an element from a source location and dropping it onto a target drop zone, then verifying the drop was successful.

Starting URL: https://demoqa.com/droppable/

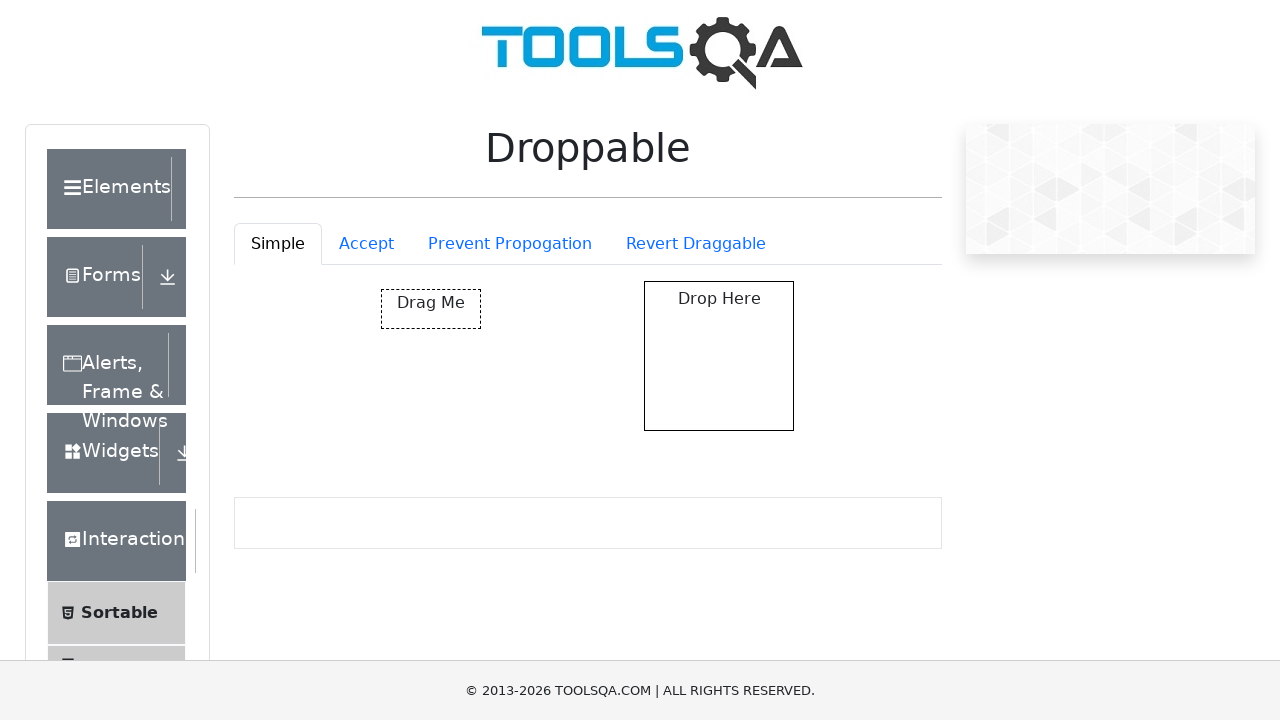

Draggable element is visible
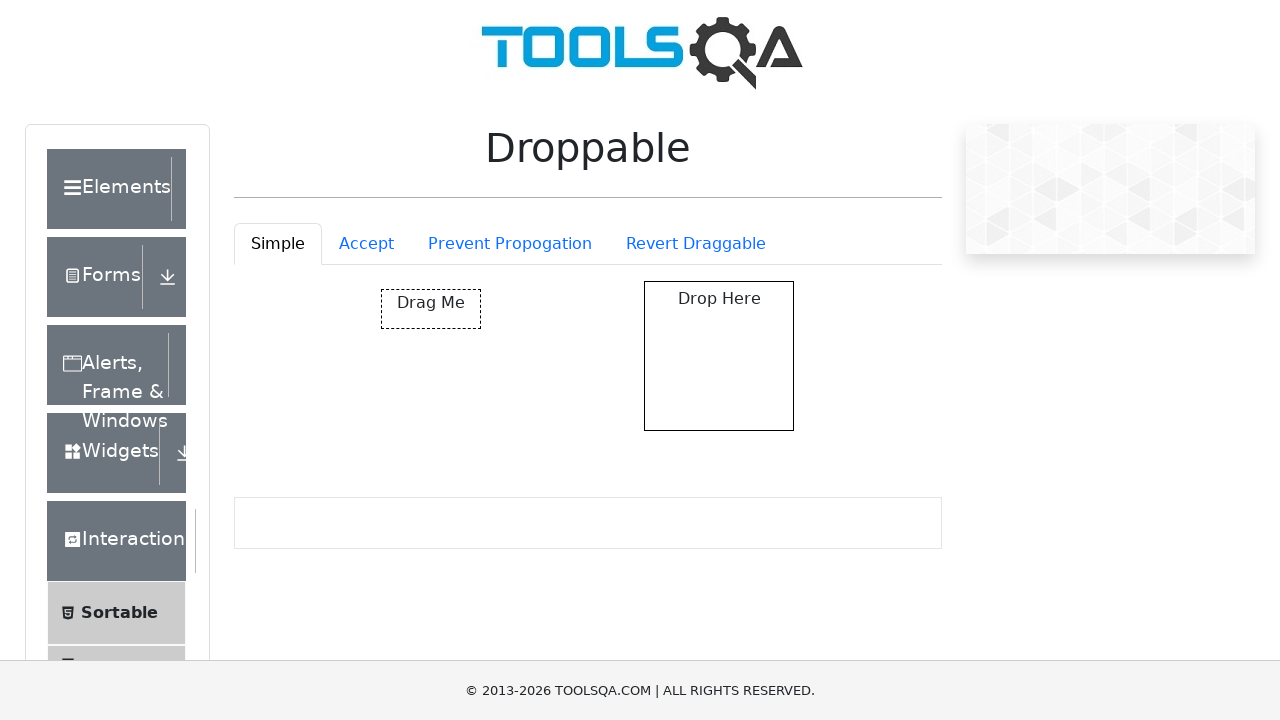

Droppable element is visible
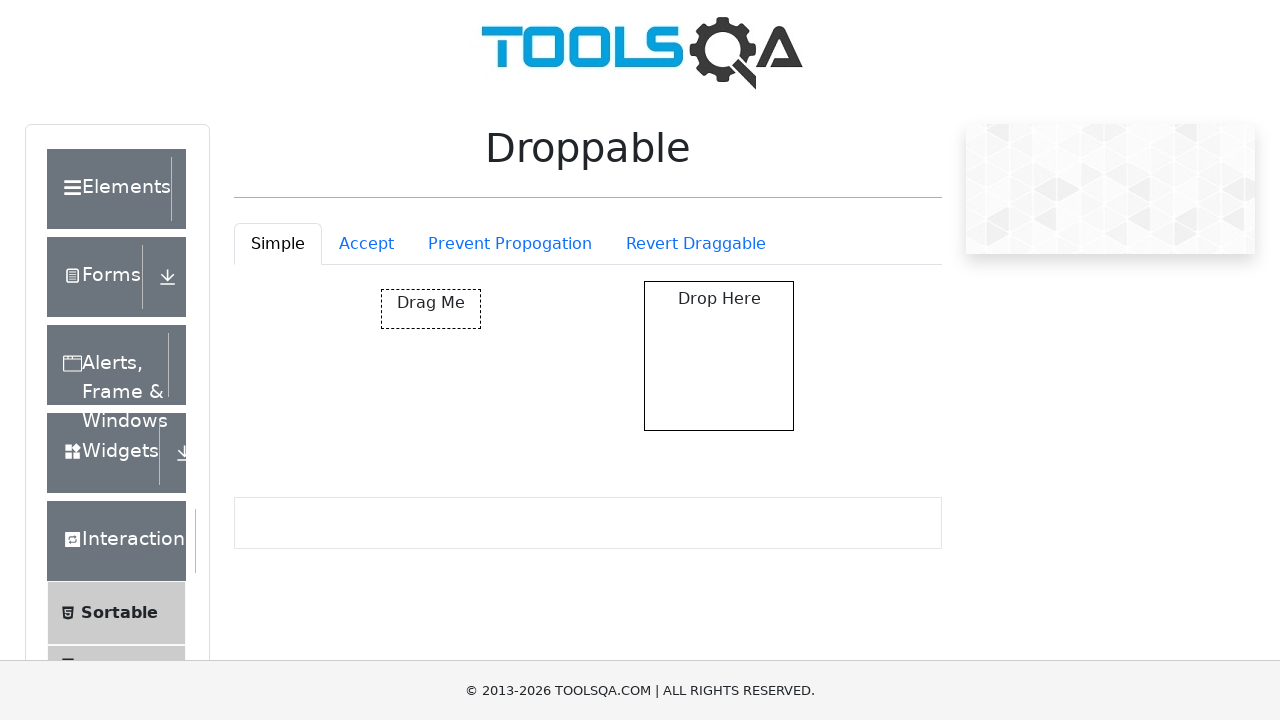

Dragged element from source and dropped it onto target drop zone at (719, 356)
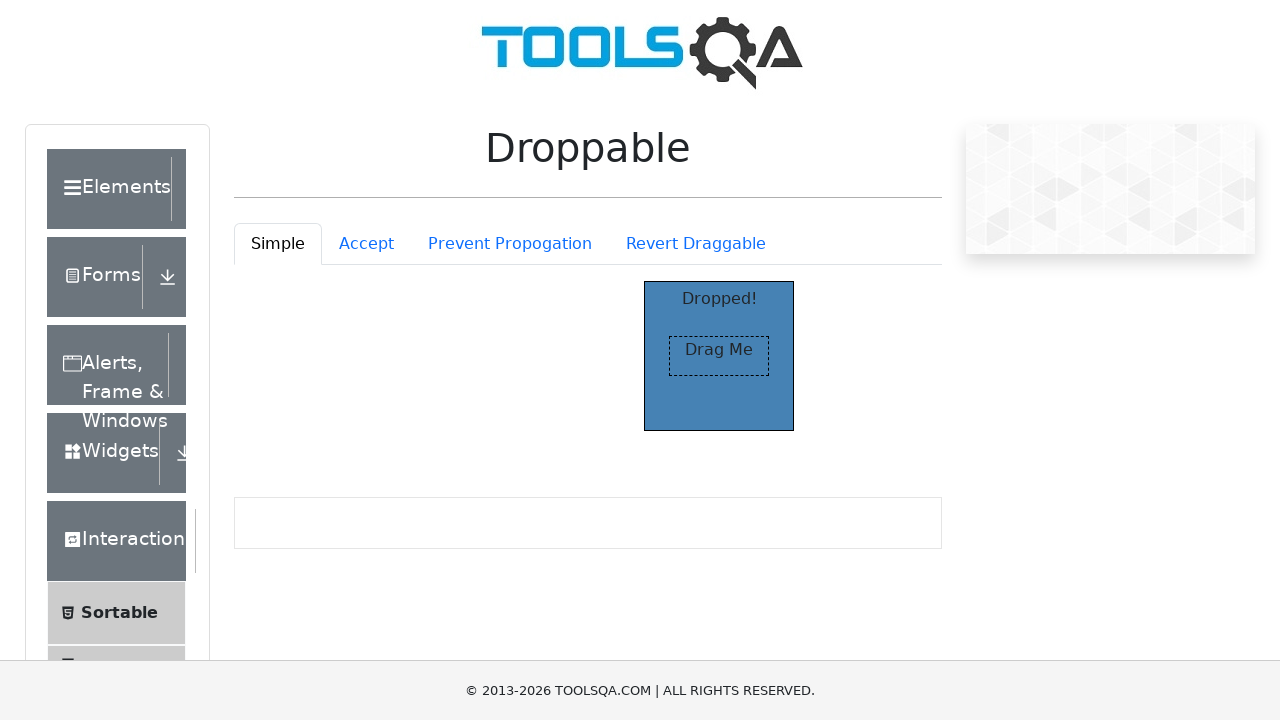

Verified that drop zone now displays 'Dropped!' confirming successful drop
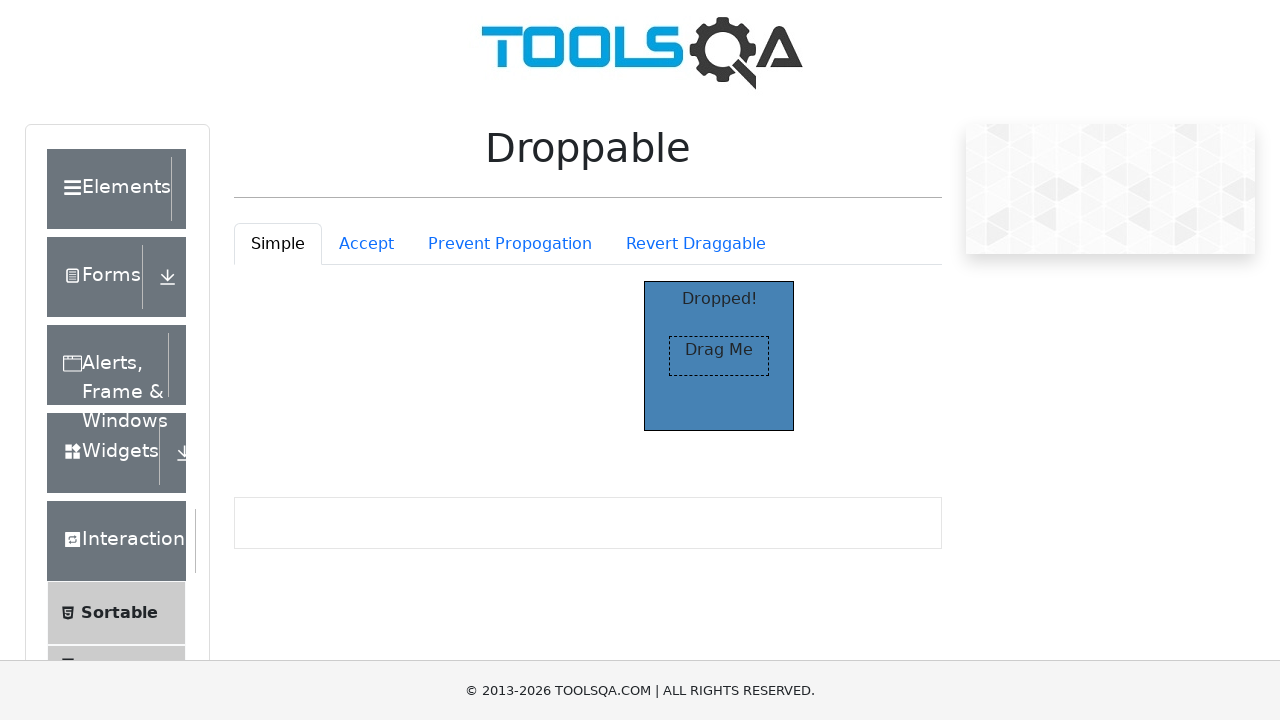

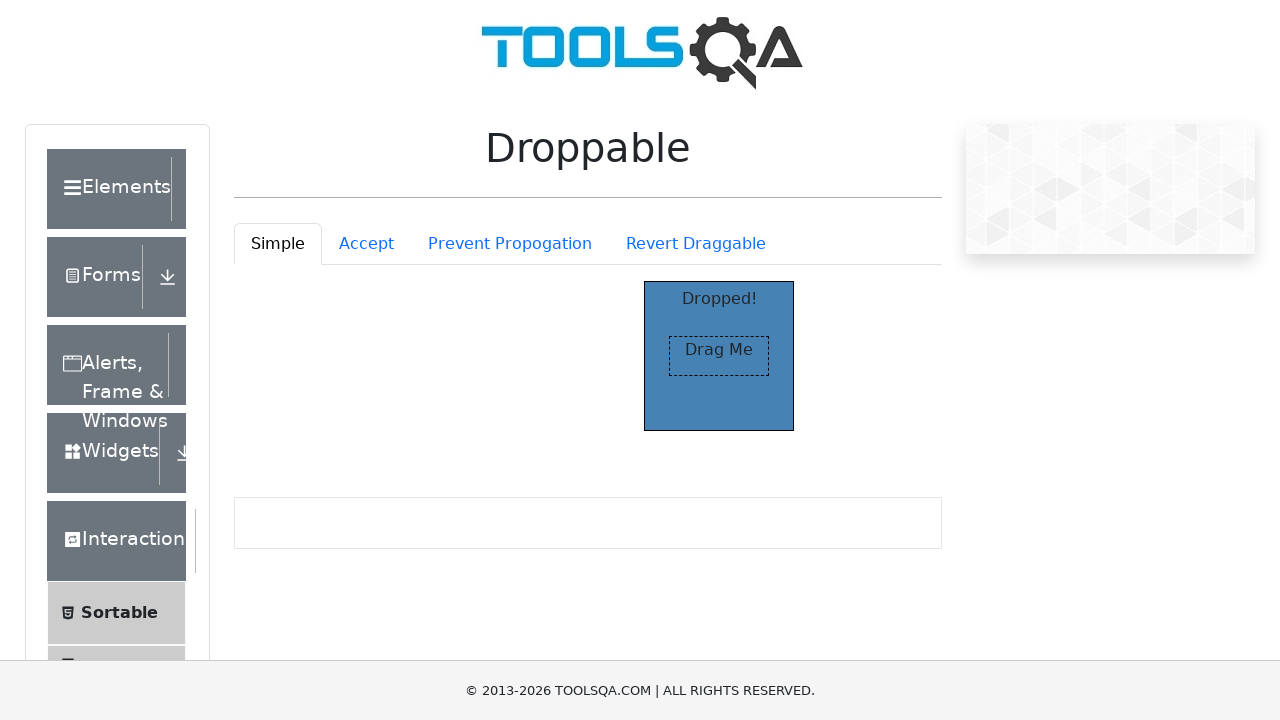